Tests clicking on the Login link on the ICICI Prudential Life Insurance homepage using an XPath selector with contains text.

Starting URL: https://www.iciciprulife.com/

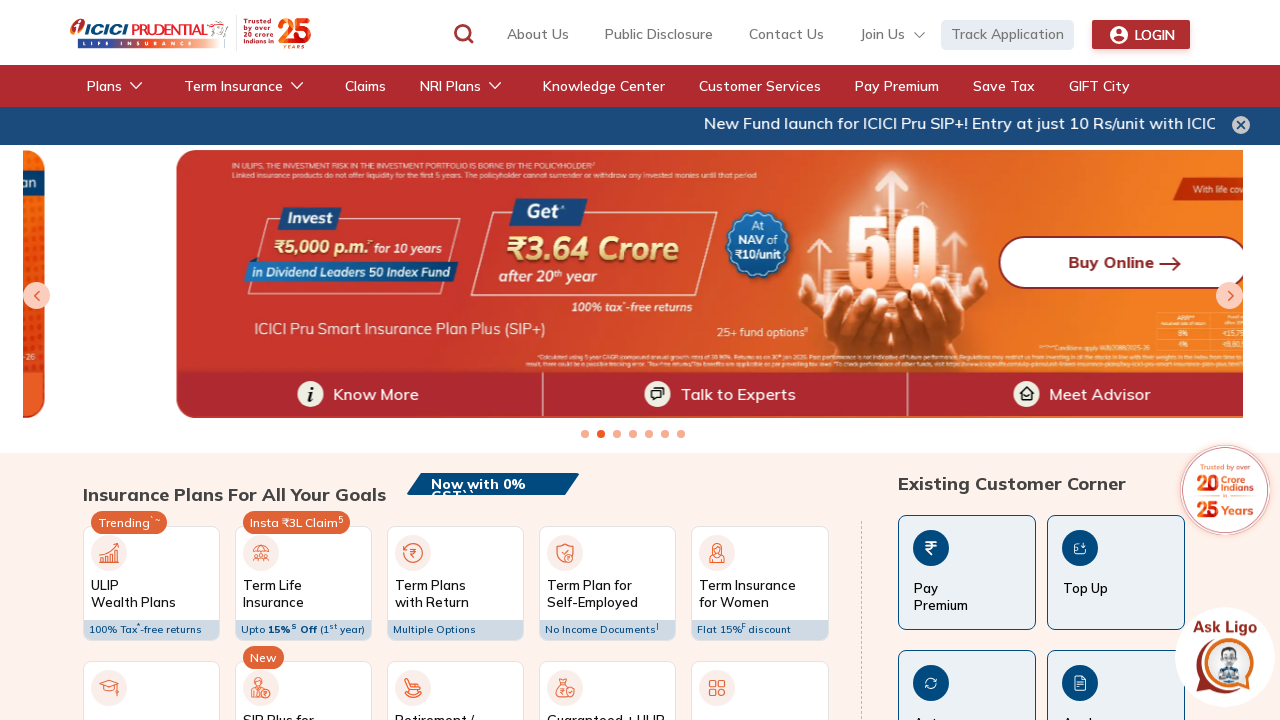

Navigated to ICICI Prudential Life Insurance homepage
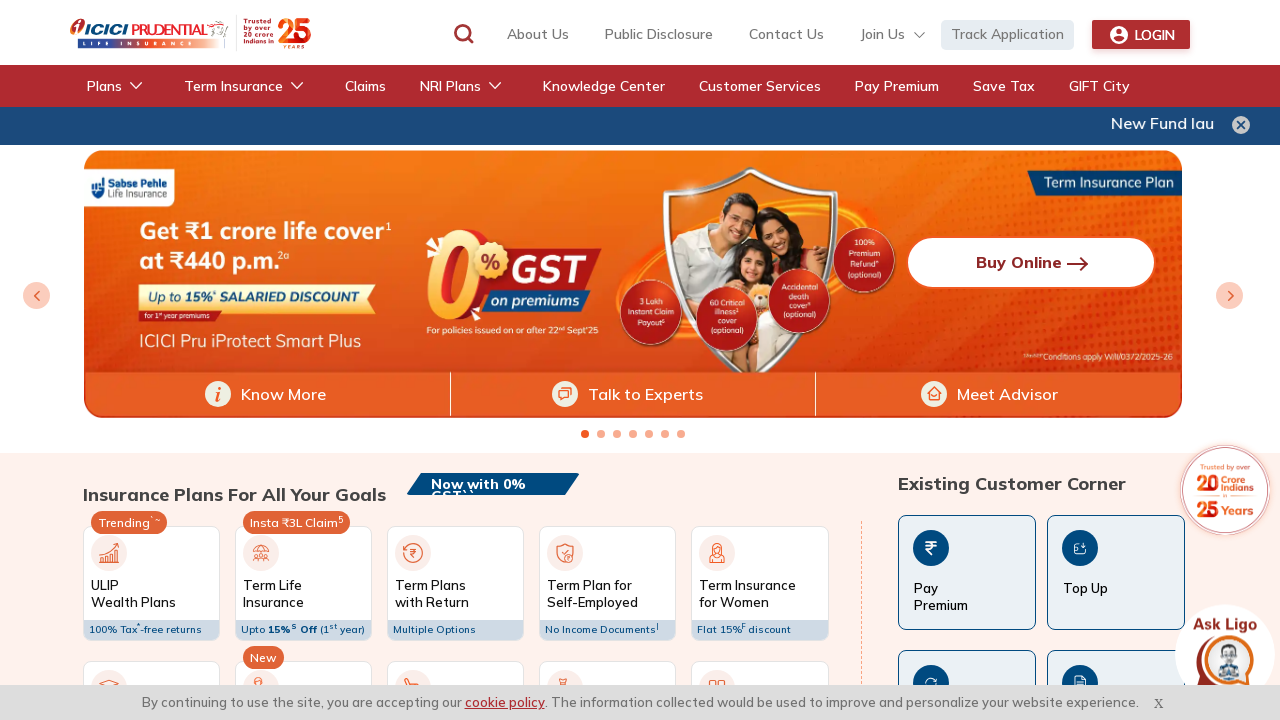

Clicked on the second Login link using XPath selector at (1141, 35) on xpath=(//a[contains(text(),'Login')])[2]
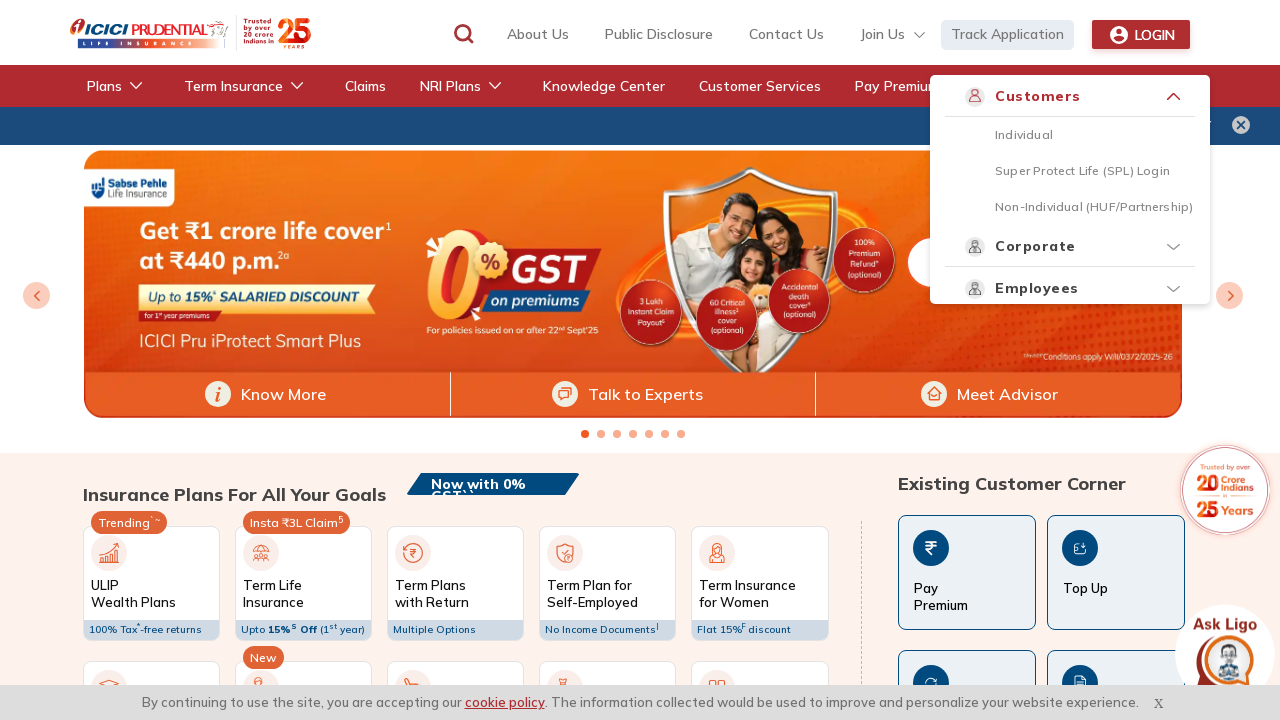

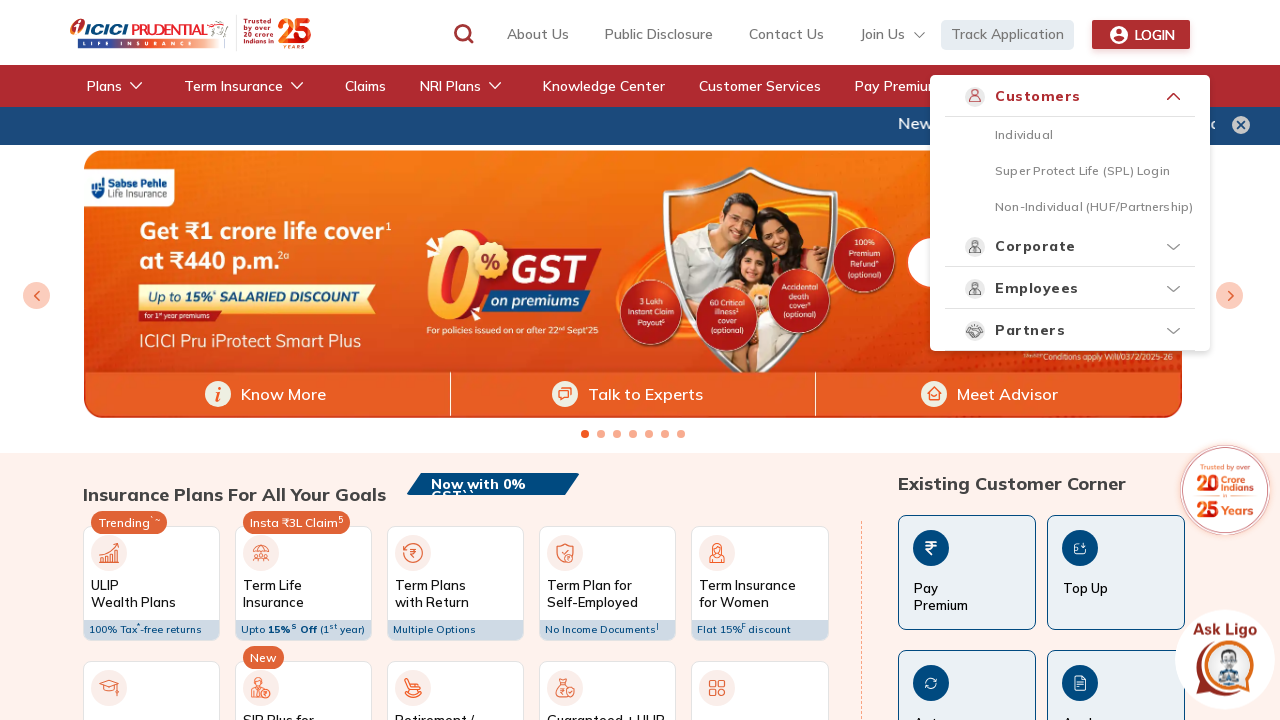